Opens a confirmation dialog and automatically accepts it

Starting URL: https://zimaev.github.io/dialog/

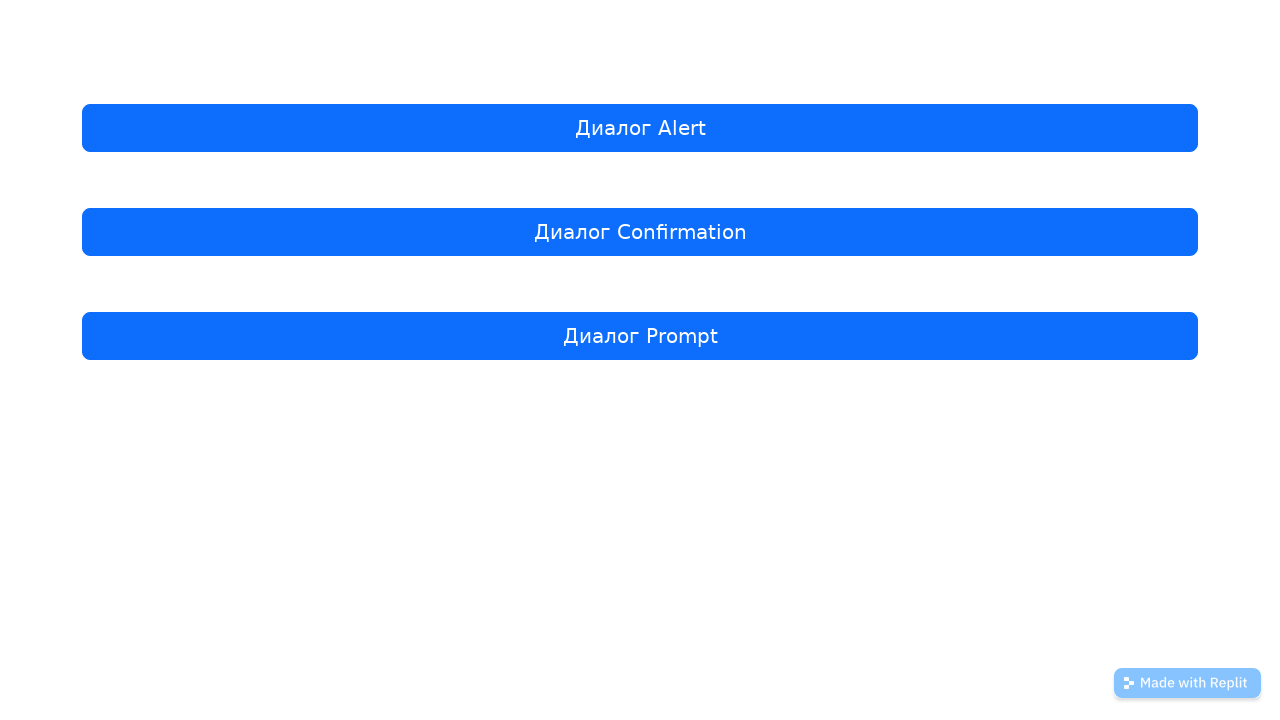

Set up dialog handler to automatically accept dialogs
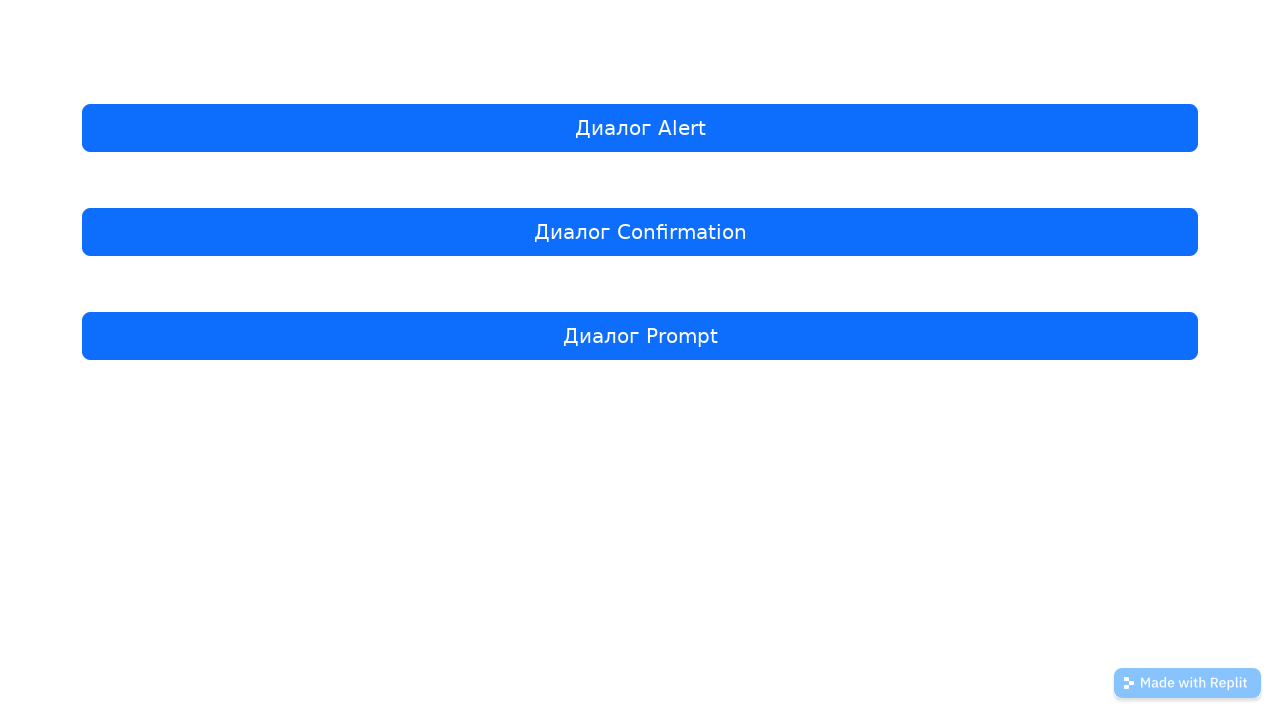

Clicked on 'Диалог Confirmation' button to open confirmation dialog at (640, 232) on internal:text="\u0414\u0438\u0430\u043b\u043e\u0433 Confirmation"i
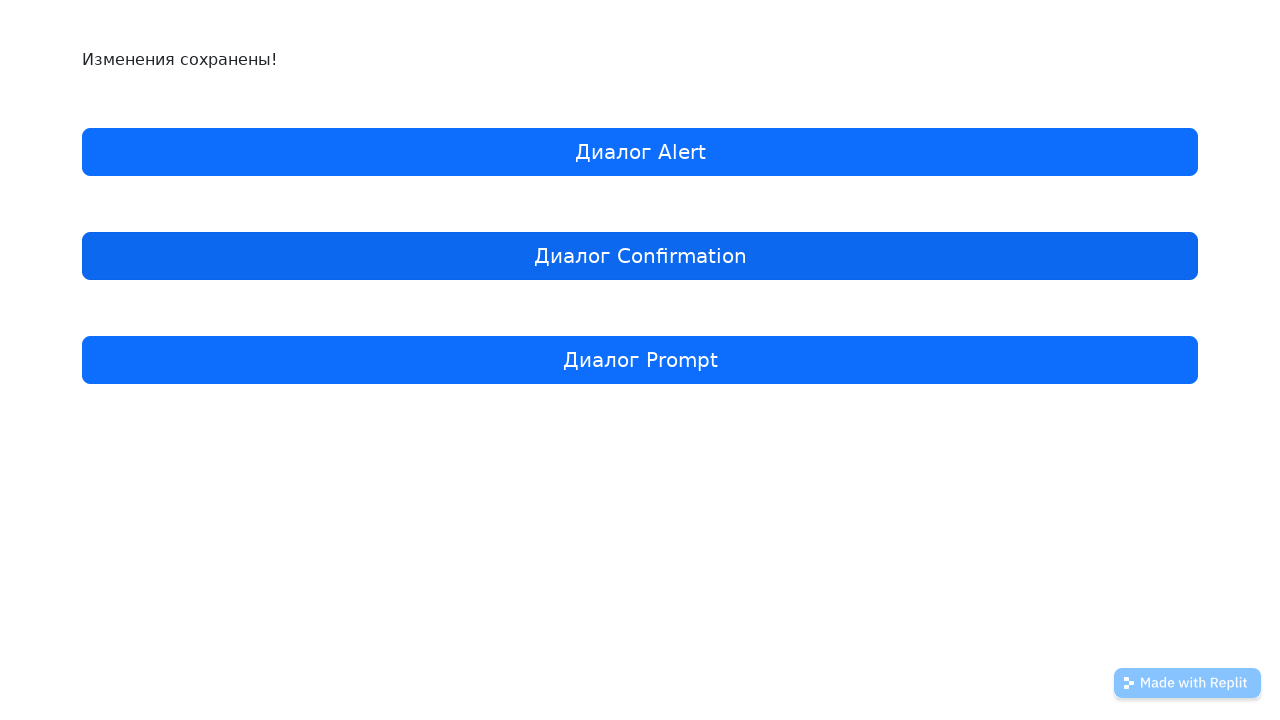

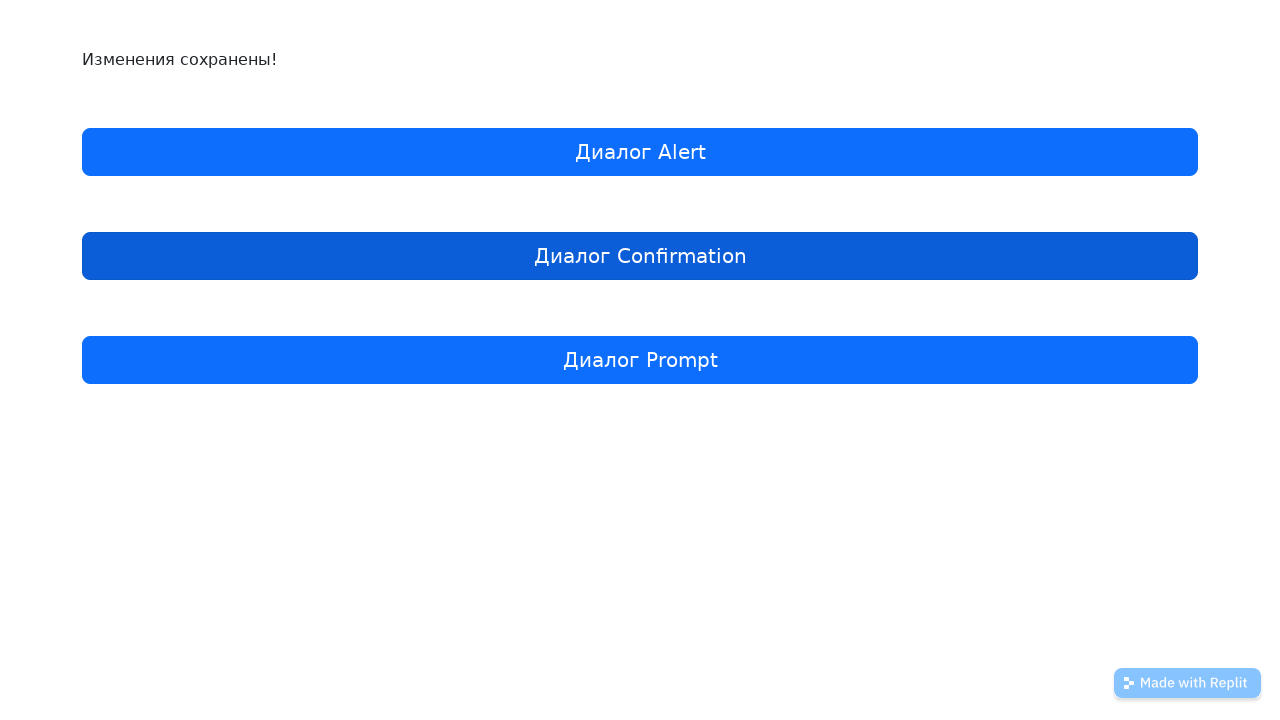